Tests dynamic controls functionality by toggling a checkbox visibility using a toggle button, clicking the button twice to hide and show the checkbox

Starting URL: https://training-support.net/webelements/dynamic-controls

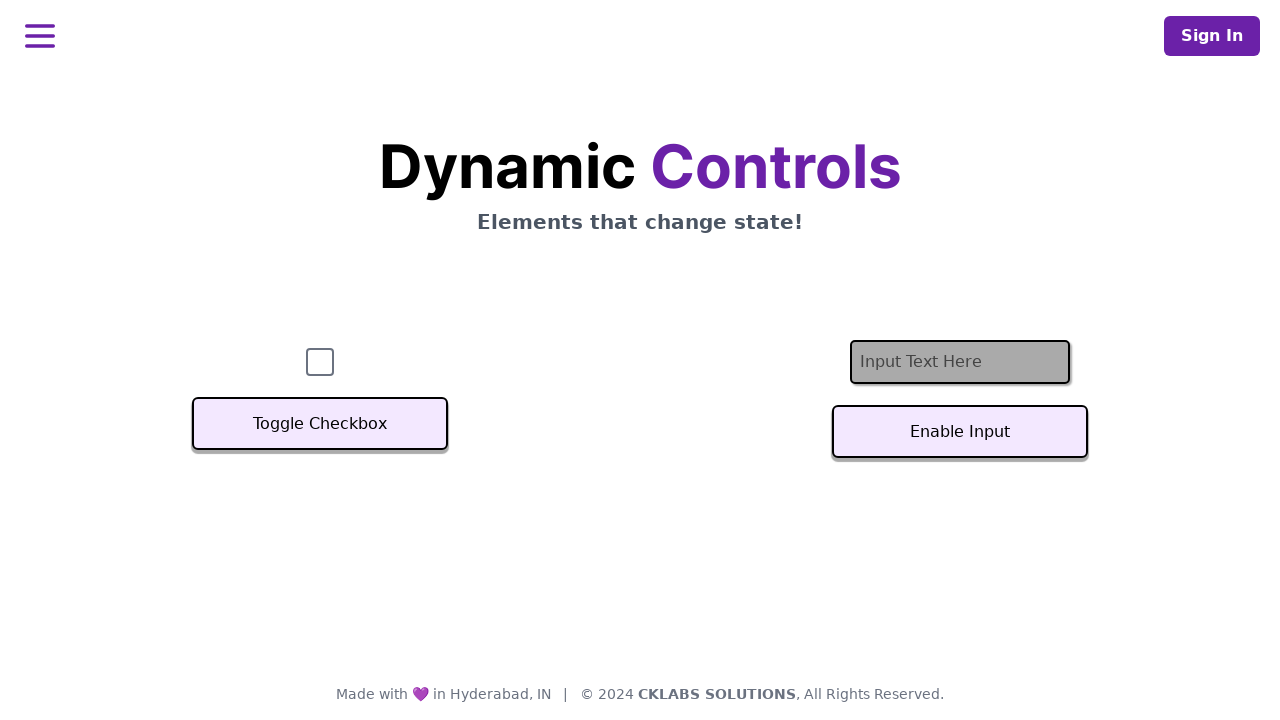

Waited for checkbox to be visible initially
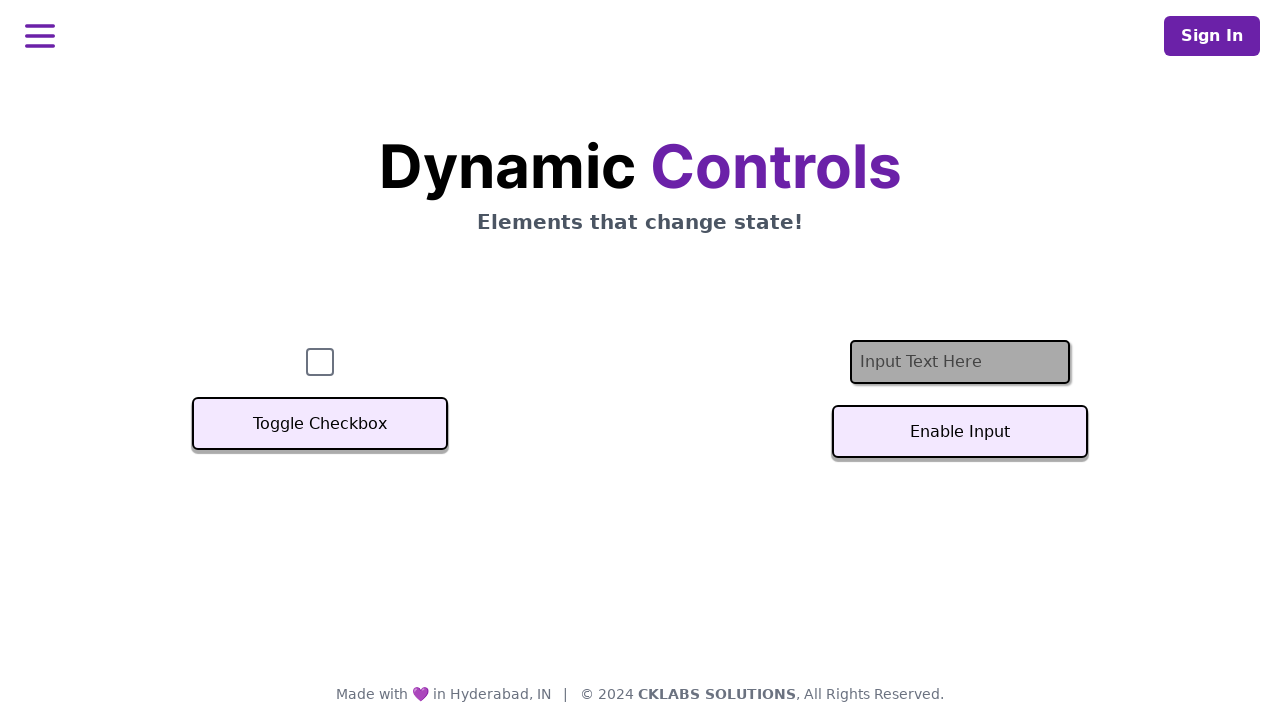

Clicked toggle button to hide checkbox at (320, 424) on xpath=//button[text()='Toggle Checkbox']
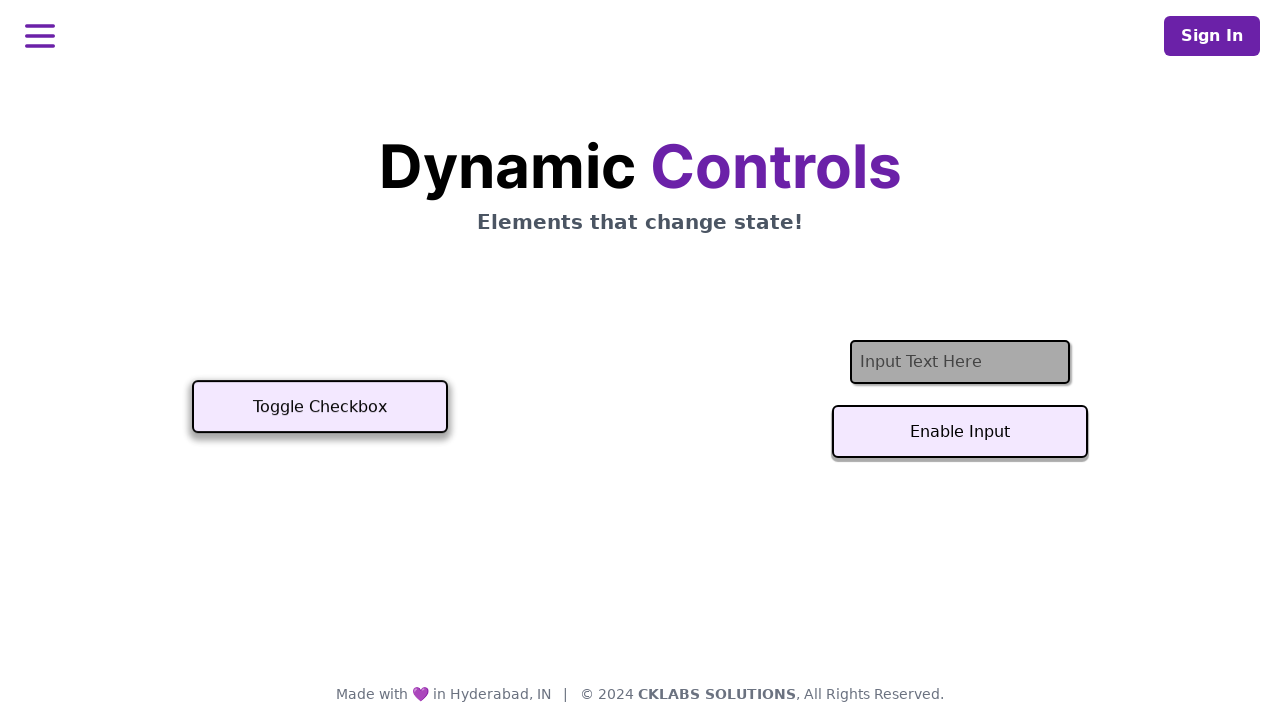

Checkbox was hidden after toggle
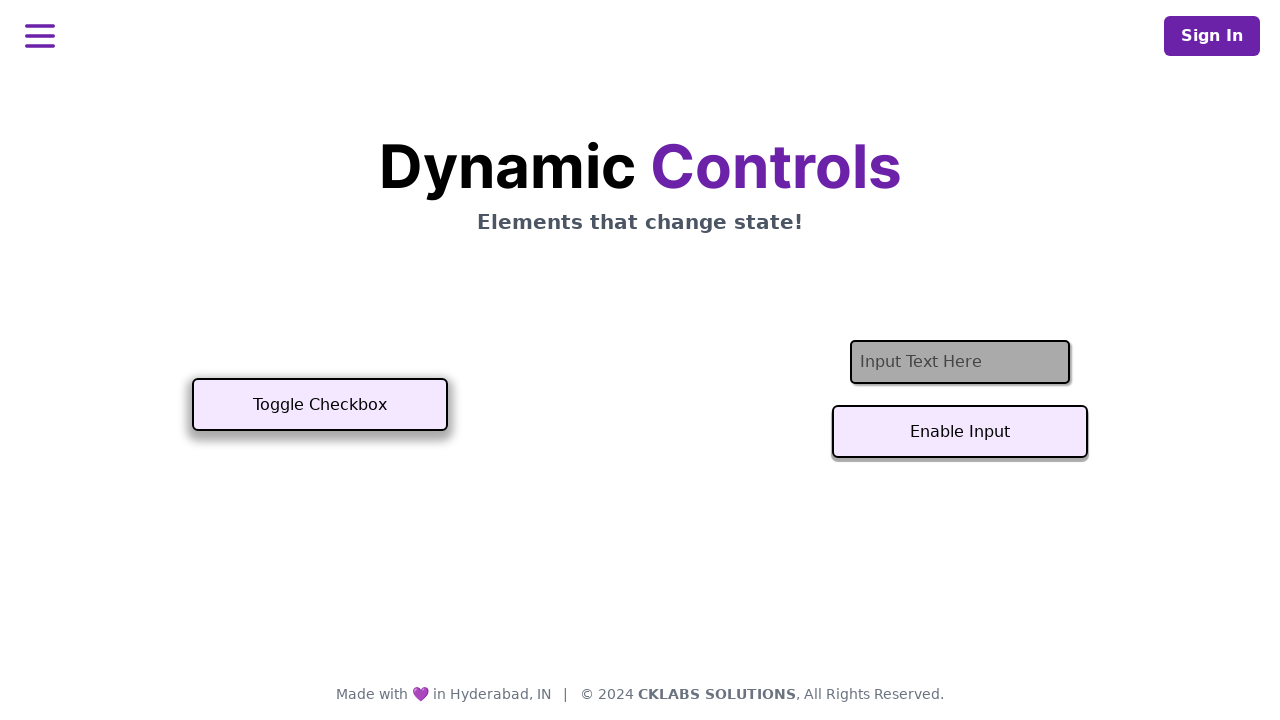

Clicked toggle button again to show checkbox at (320, 405) on xpath=//button[text()='Toggle Checkbox']
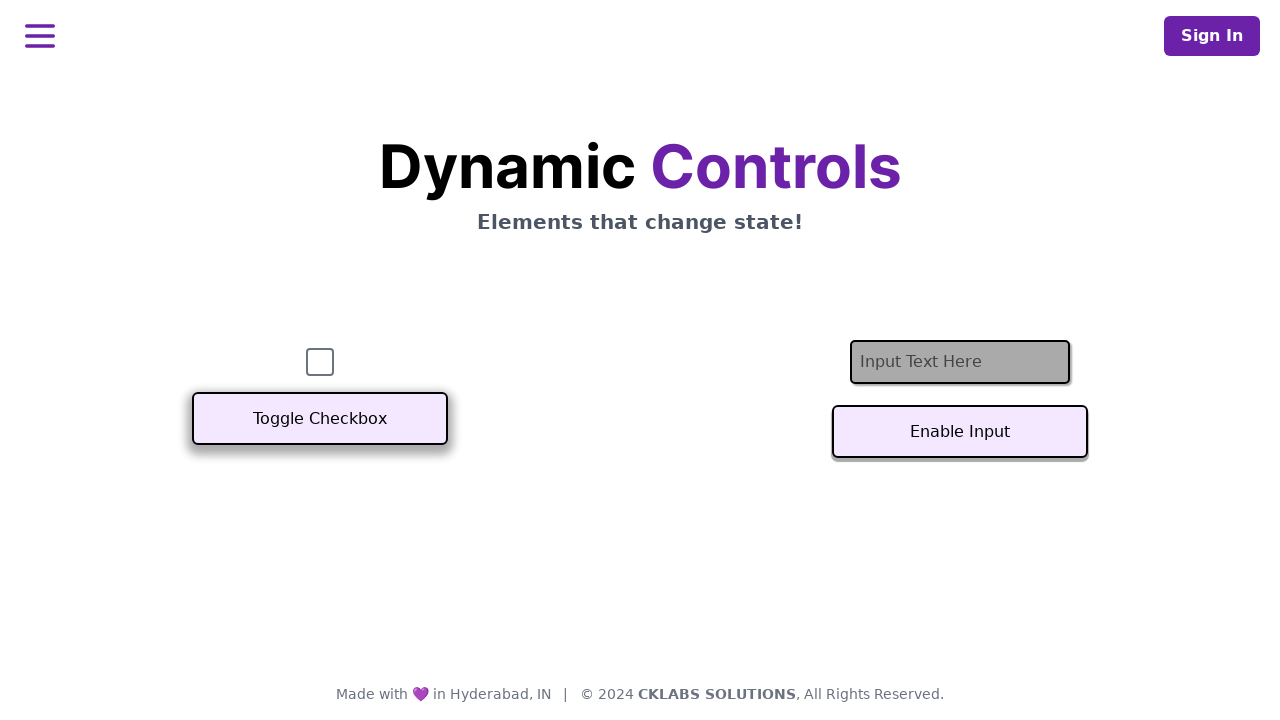

Checkbox was visible again after second toggle
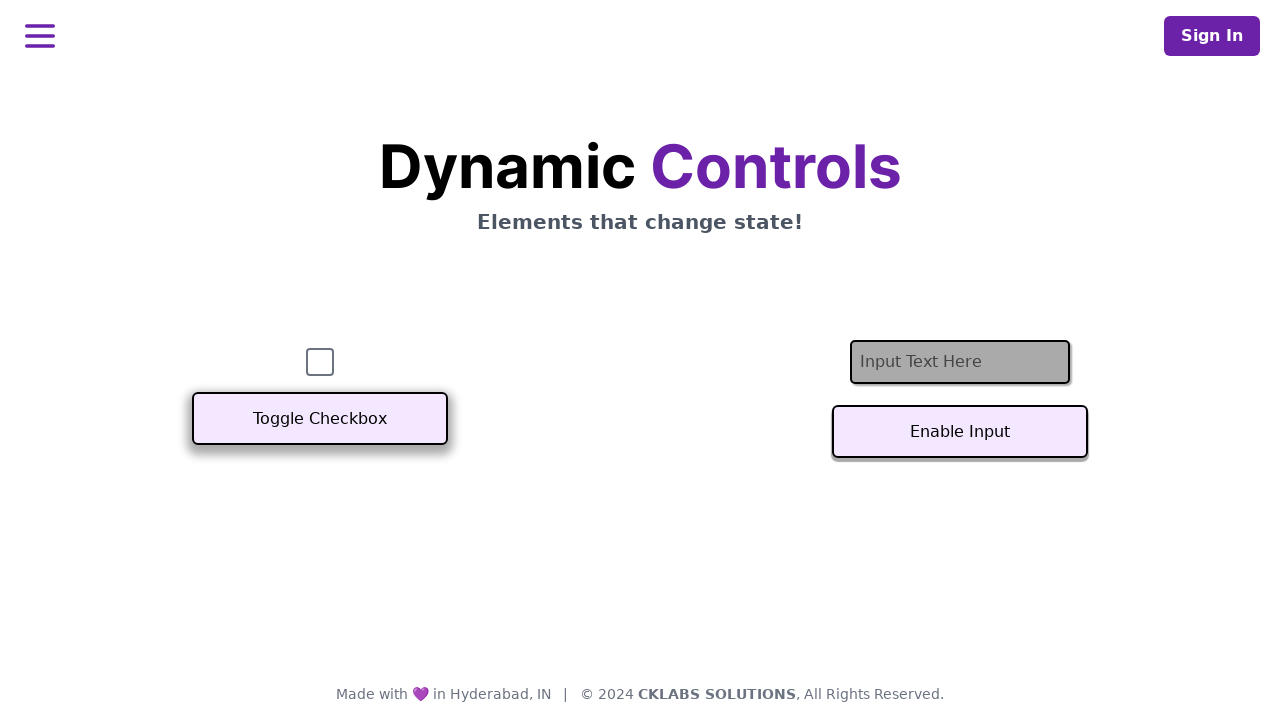

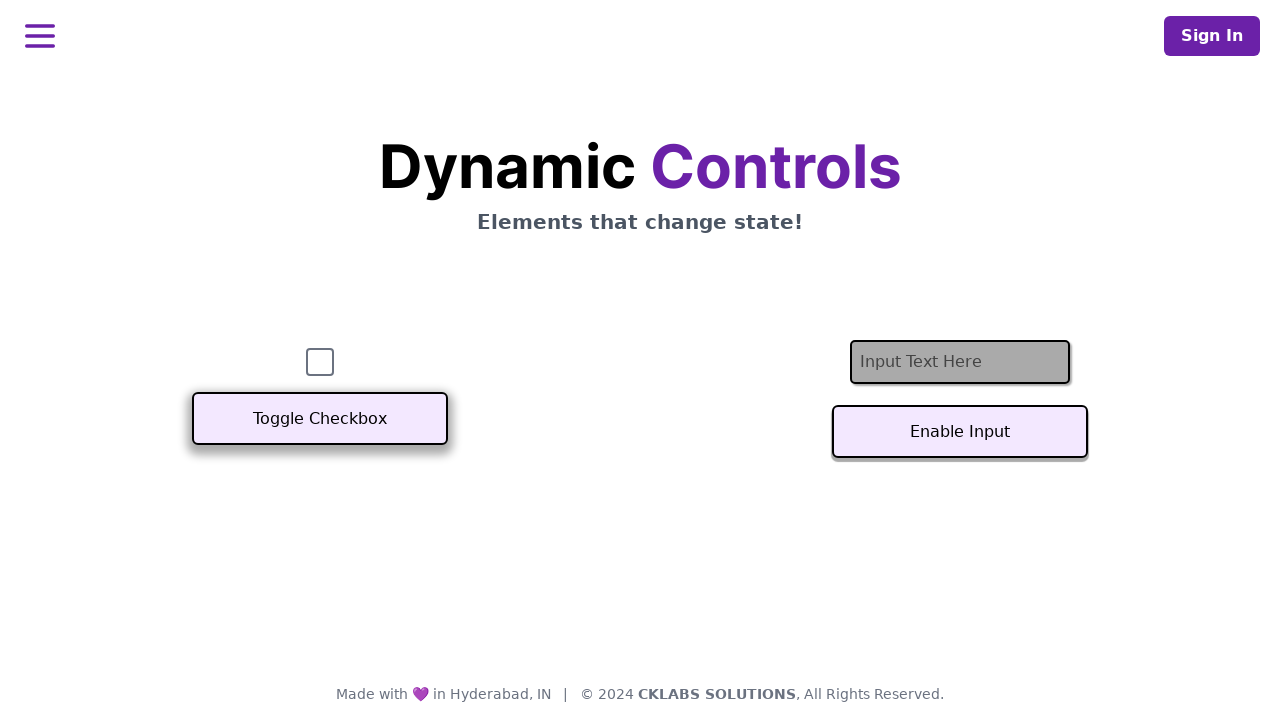